Navigates to Gmail homepage and clicks on the Help link to access the help section

Starting URL: https://gmail.com

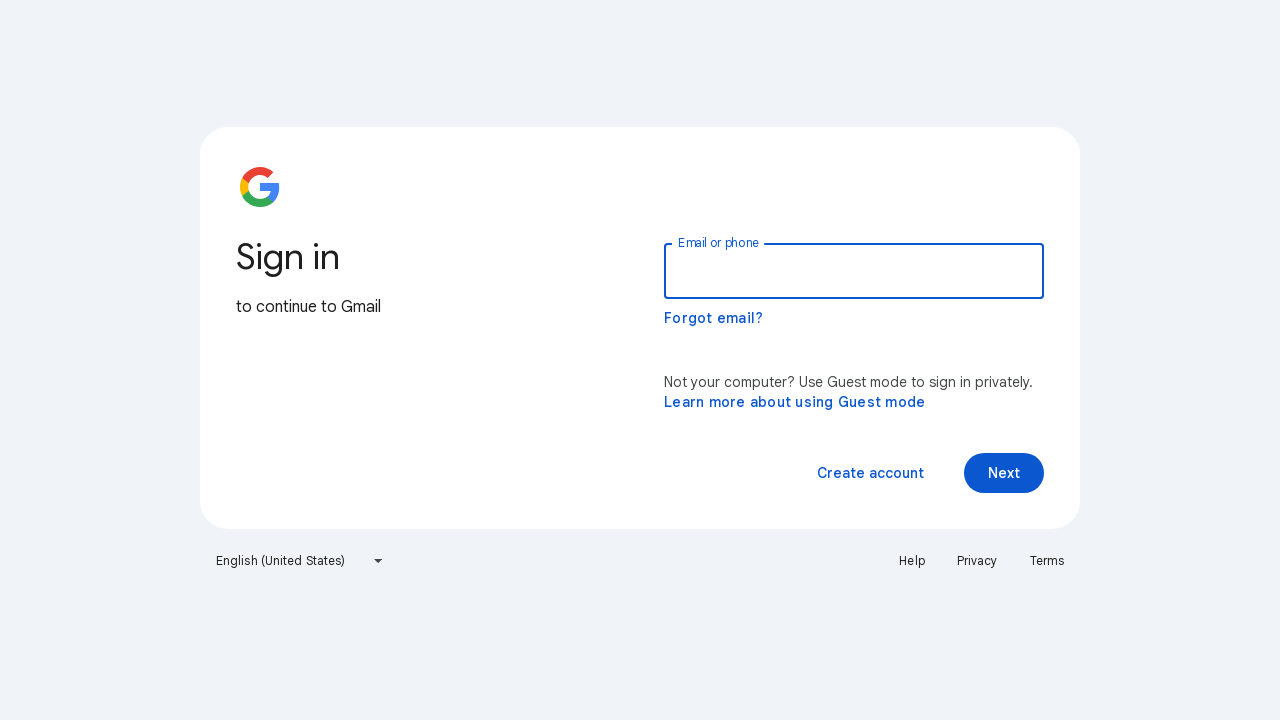

Navigated to Gmail homepage
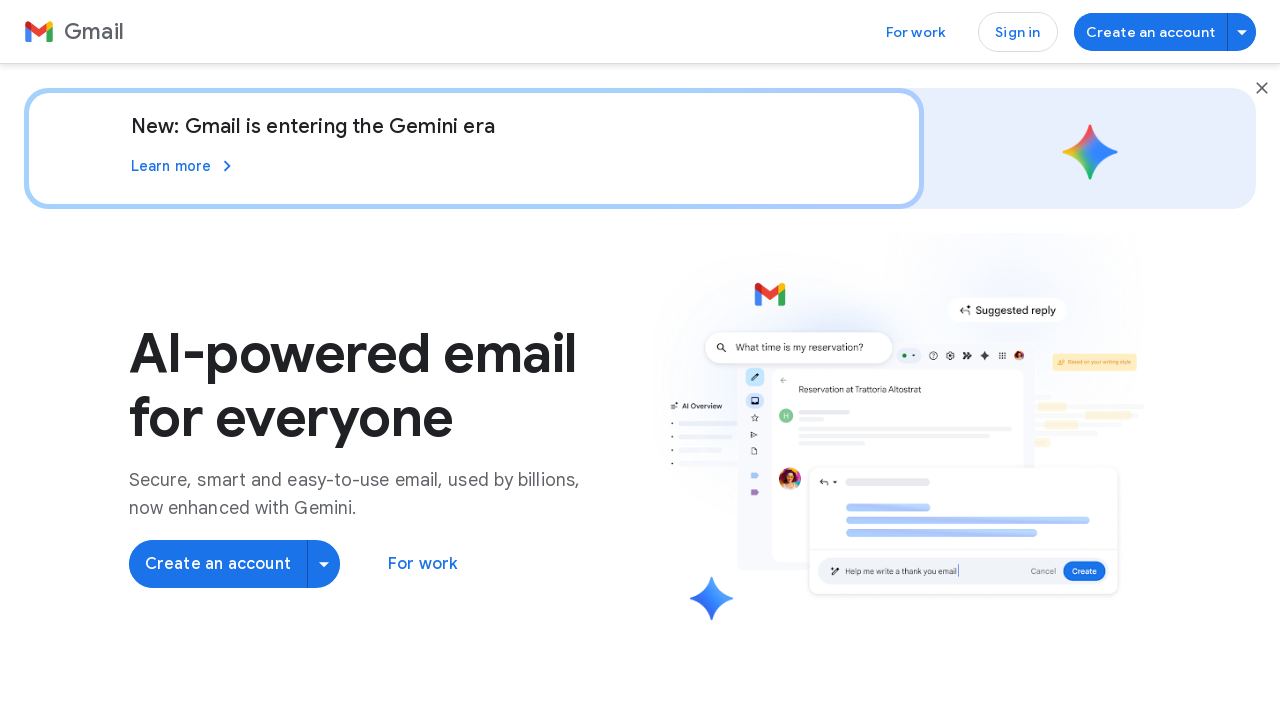

Clicked on the Help link to access the help section at (640, 390) on text=Help
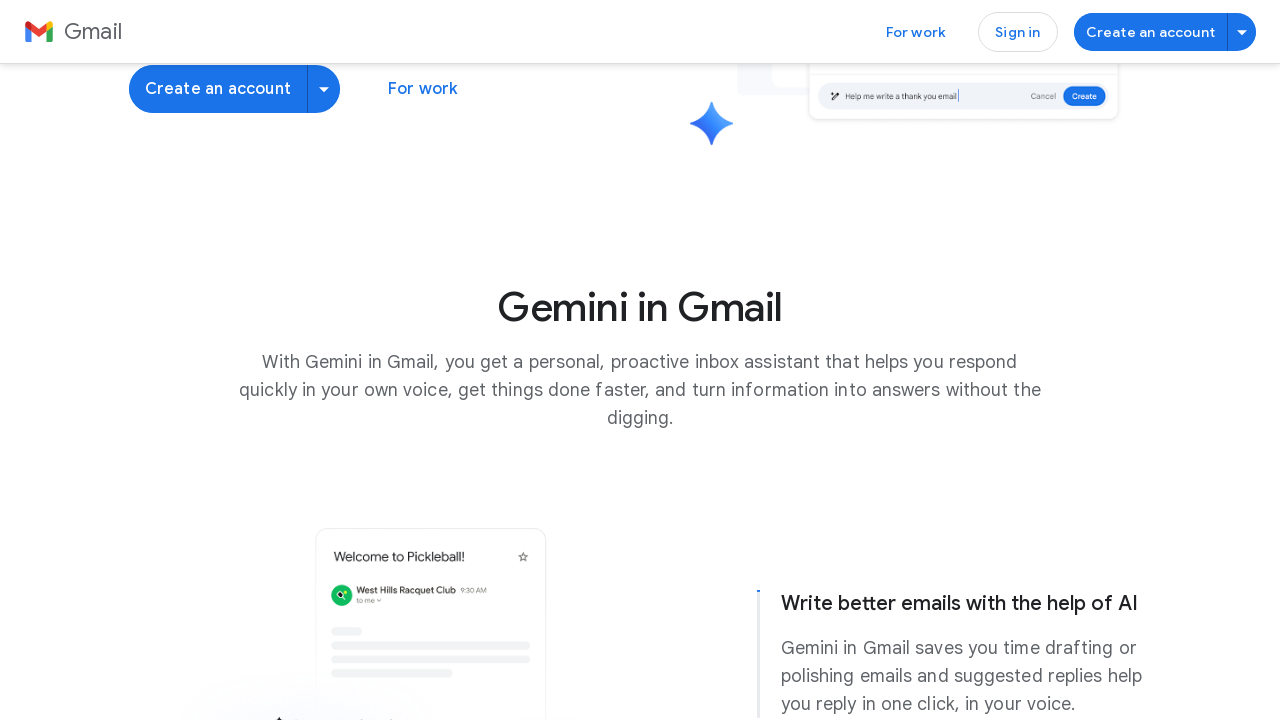

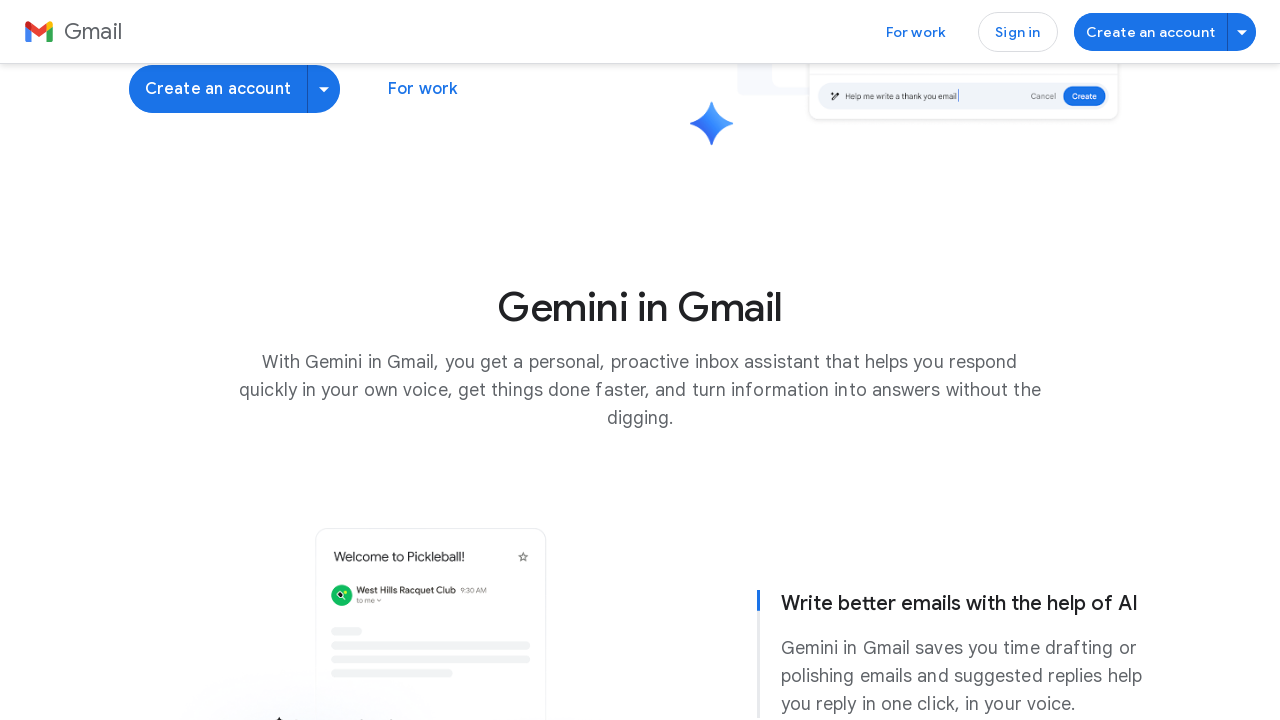